Tests the search/filter functionality by entering "Rice" in the search field and verifying that only matching vegetables are displayed in the results.

Starting URL: https://rahulshettyacademy.com/greenkart/#/offers

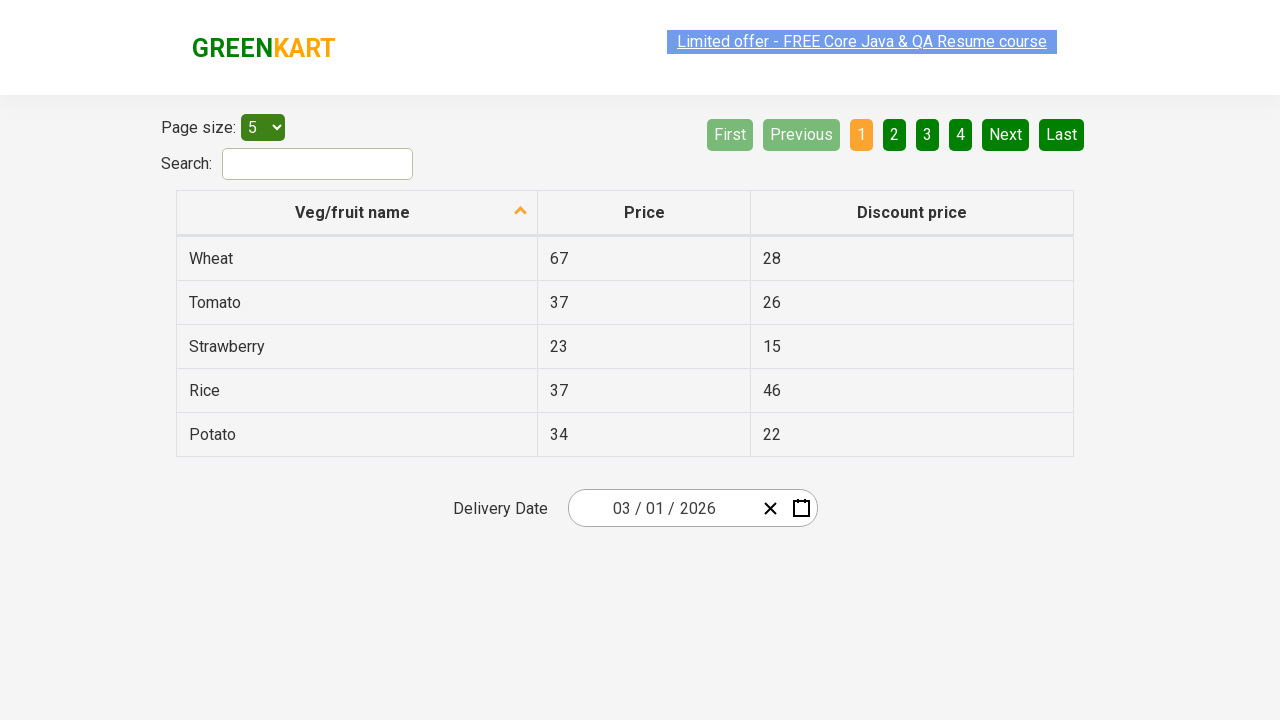

Entered 'Rice' in the search field on #search-field
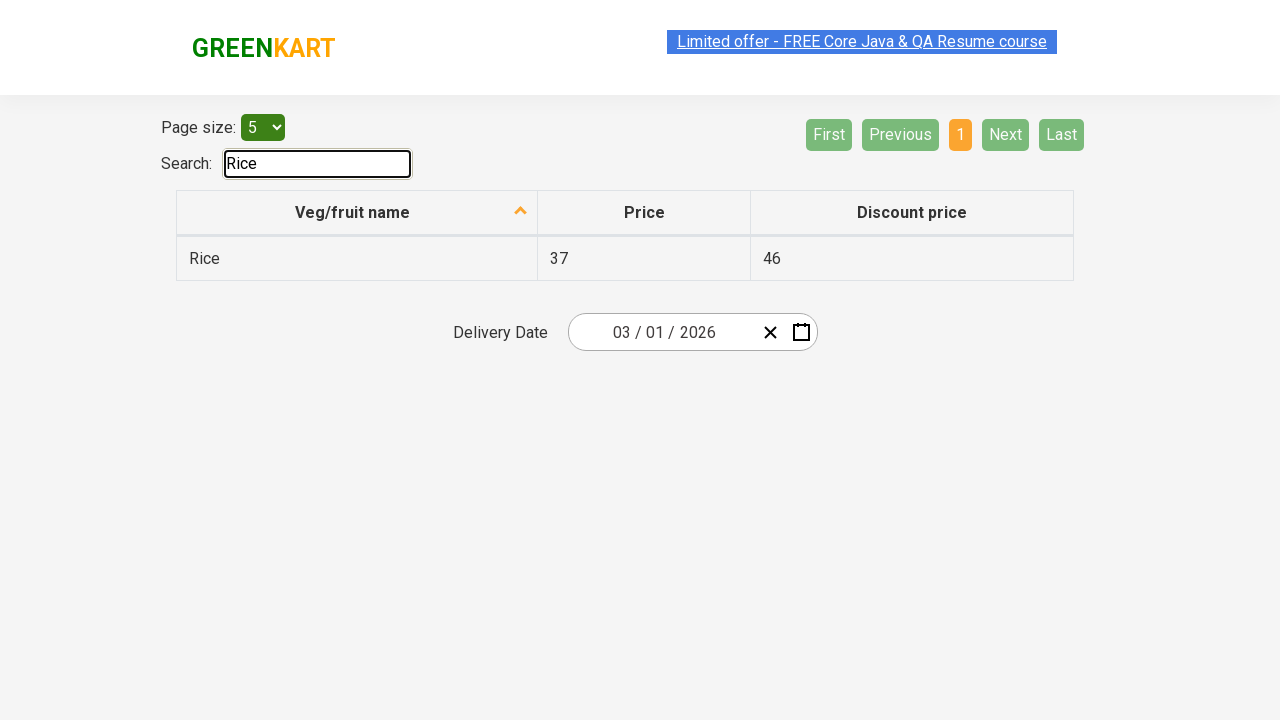

Filtered results loaded after searching for 'Rice'
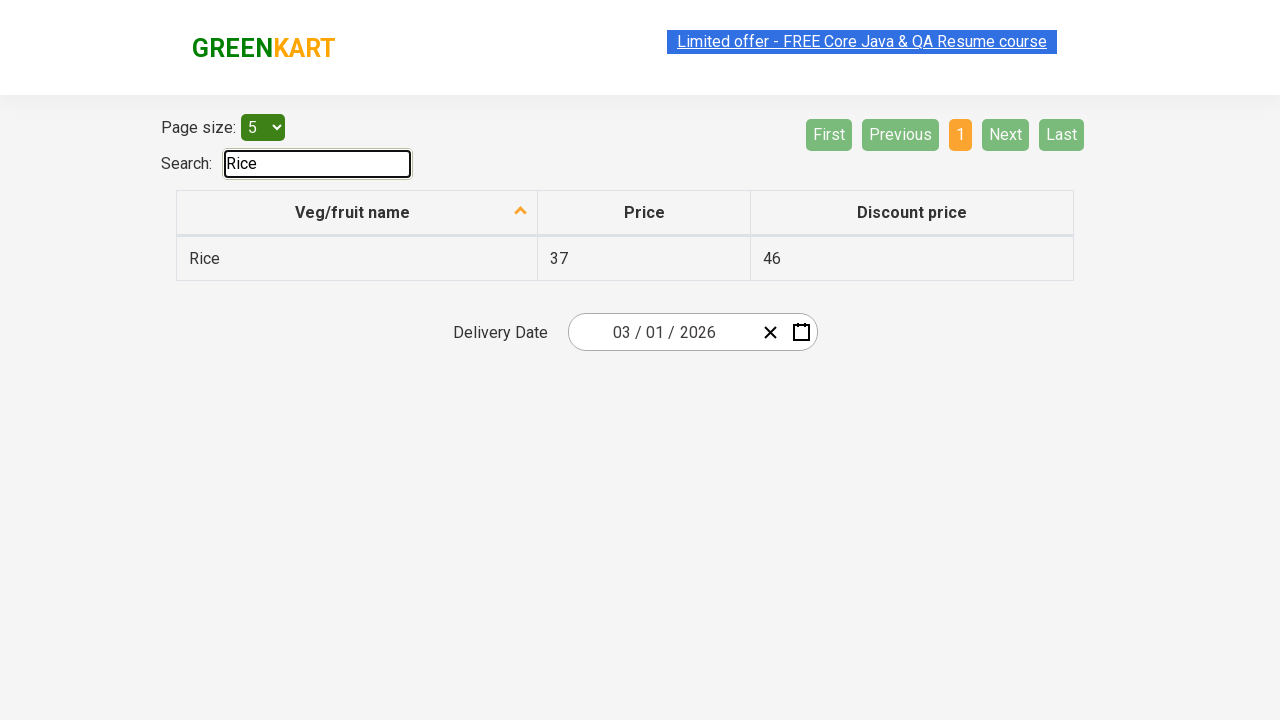

Retrieved all vegetable names from filtered results
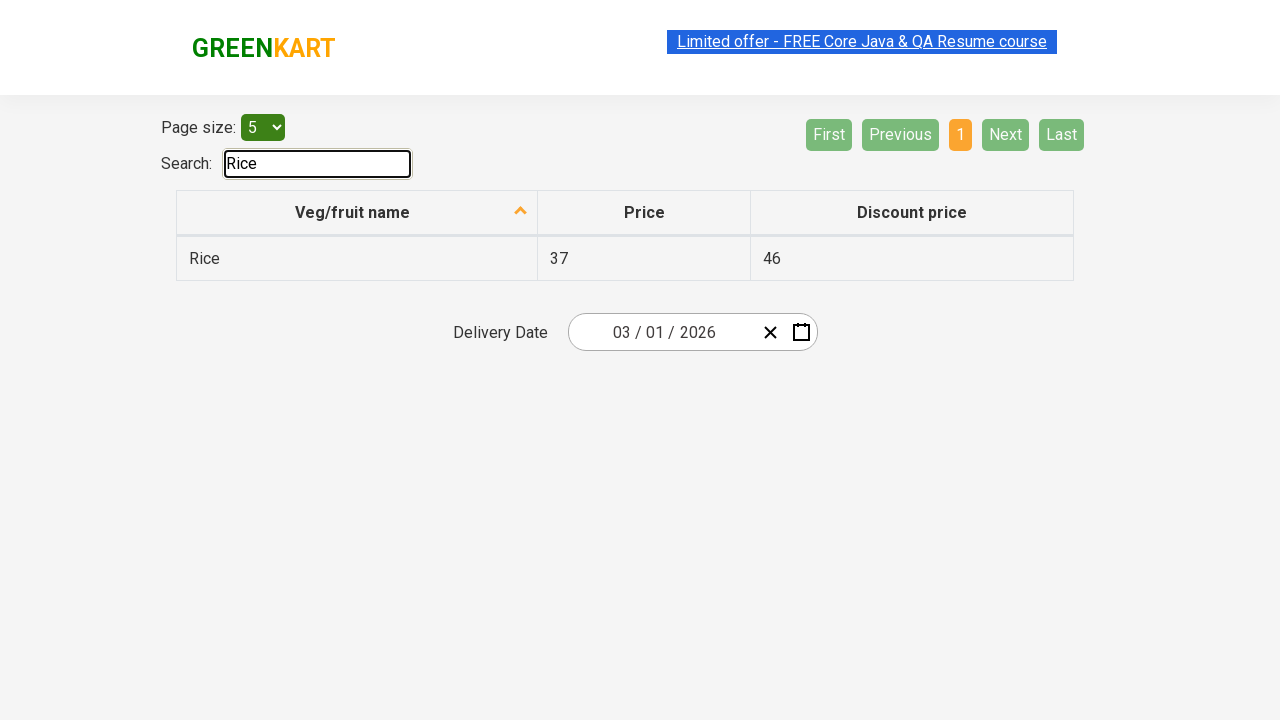

Verified that 'Rice' contains 'Rice'
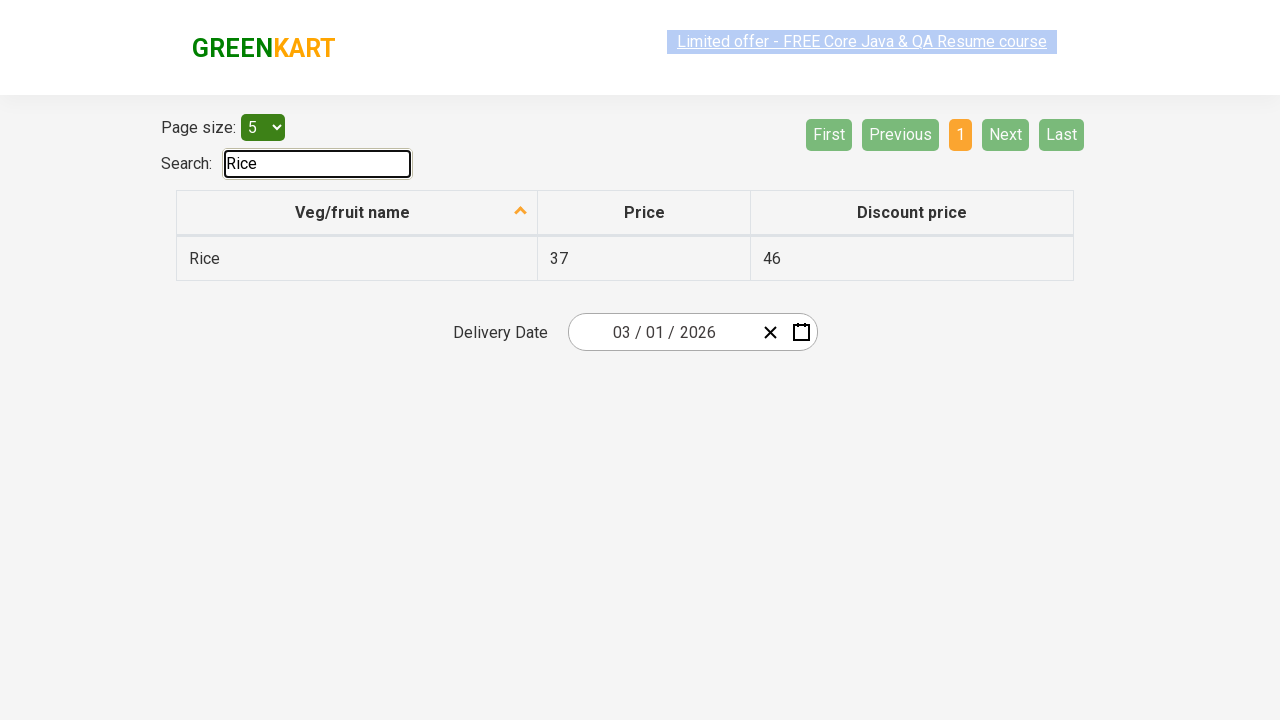

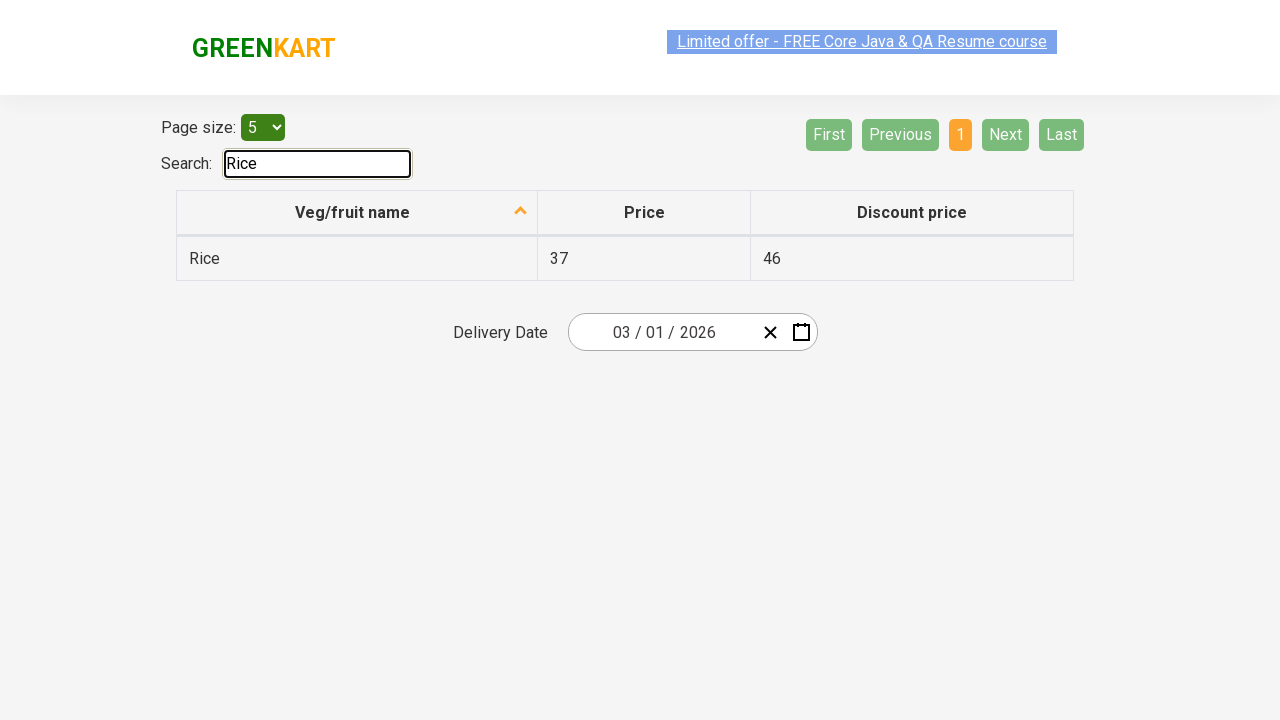